Navigates to the login page and verifies the Elemental Selenium link href attribute

Starting URL: https://the-internet.herokuapp.com/

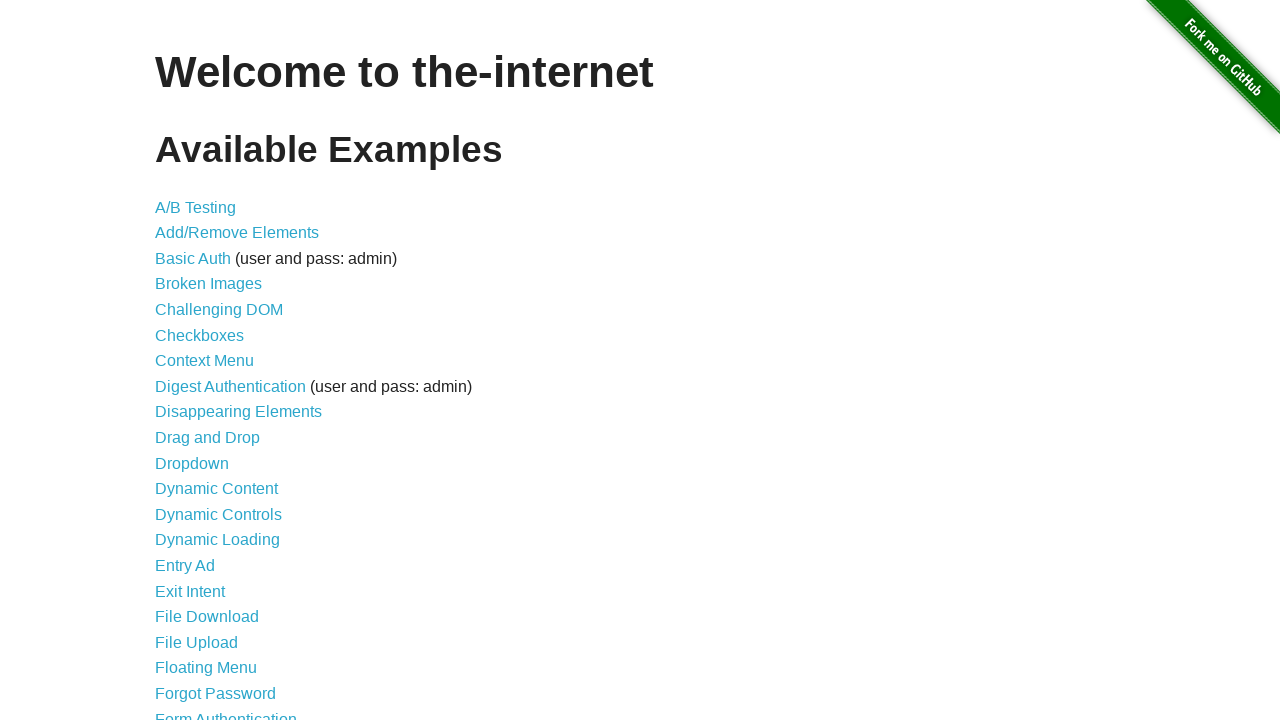

Clicked on Form Authentication link at (226, 712) on xpath=//*[@id="content"]/ul/li[21]/a
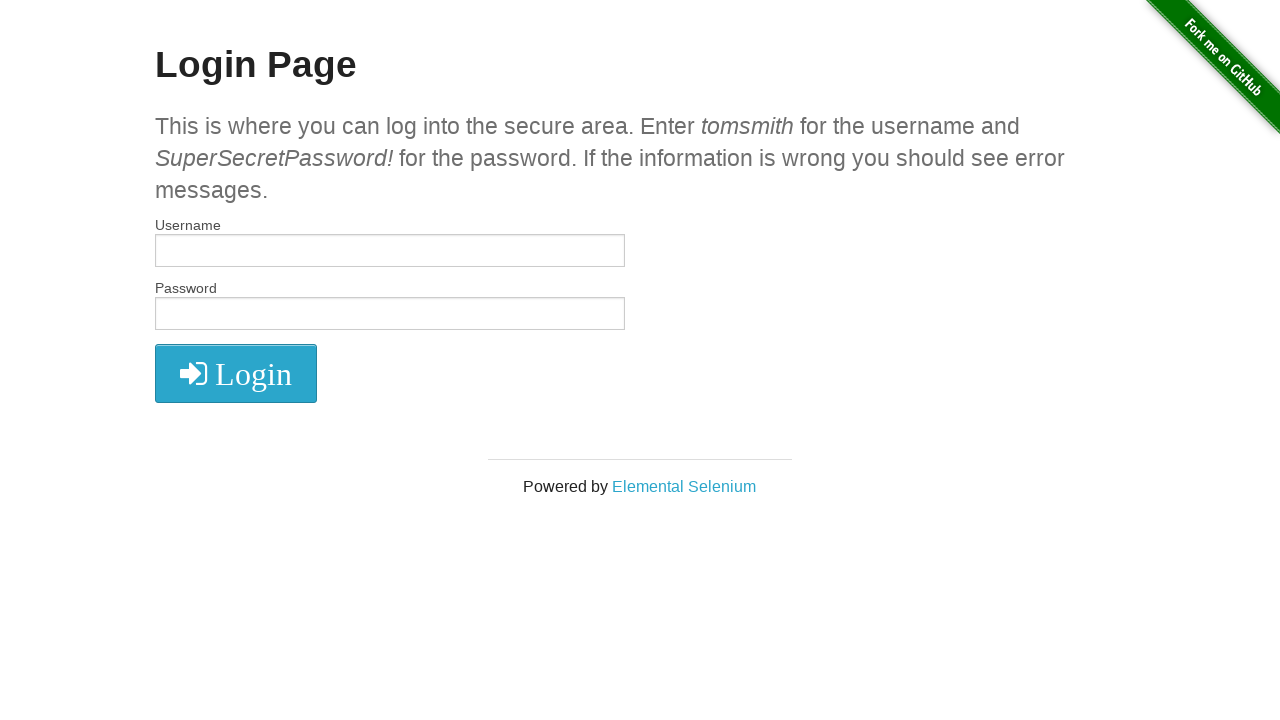

Located Elemental Selenium link element
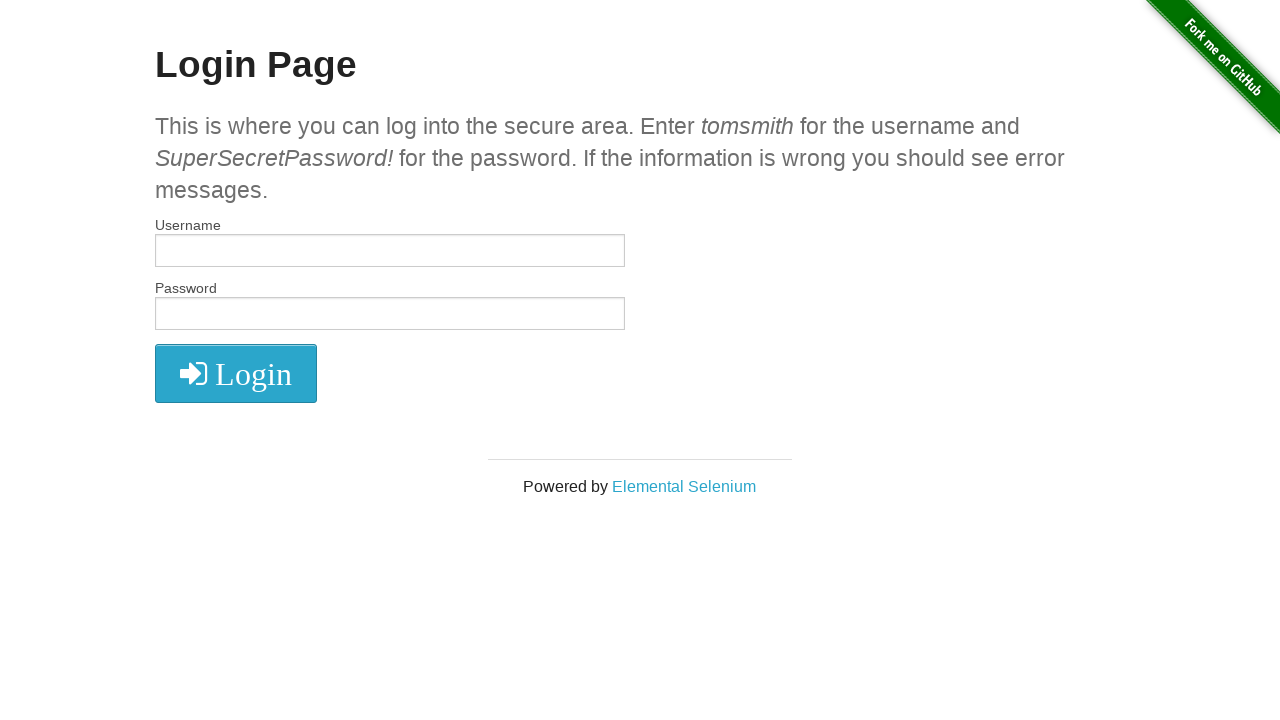

Retrieved href attribute: http://elementalselenium.com/
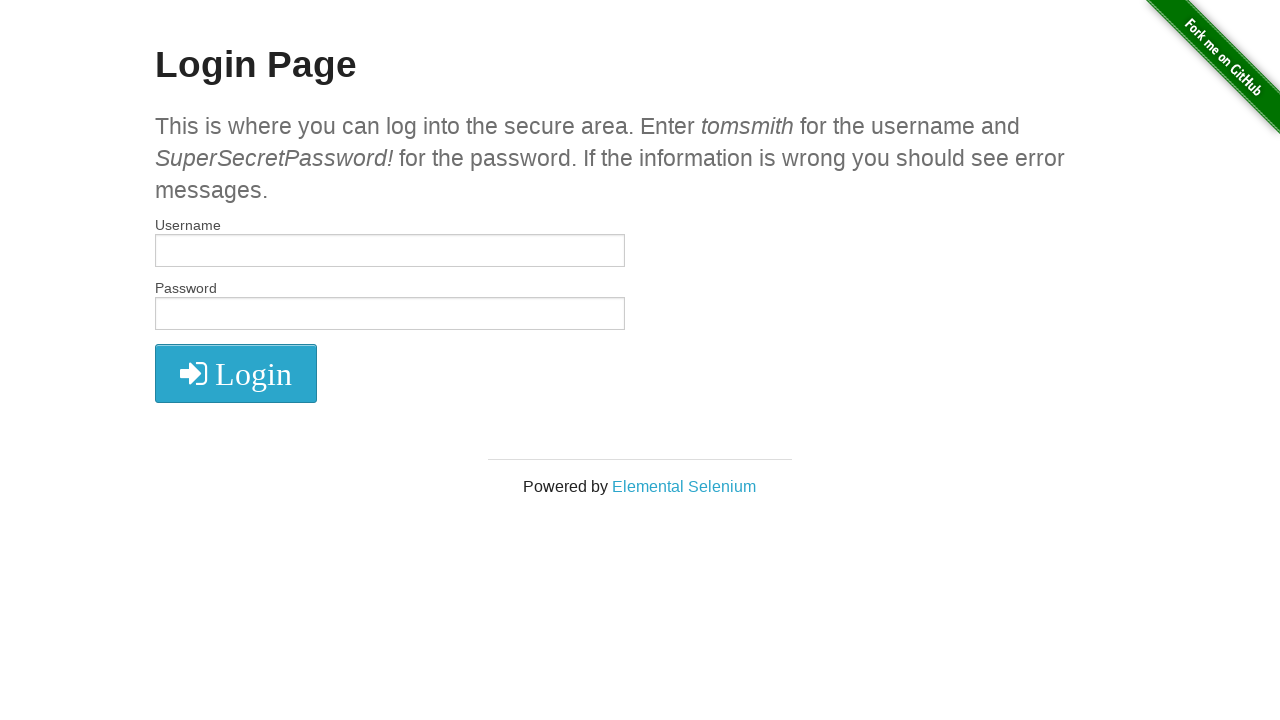

Verified Elemental Selenium link href attribute is correct
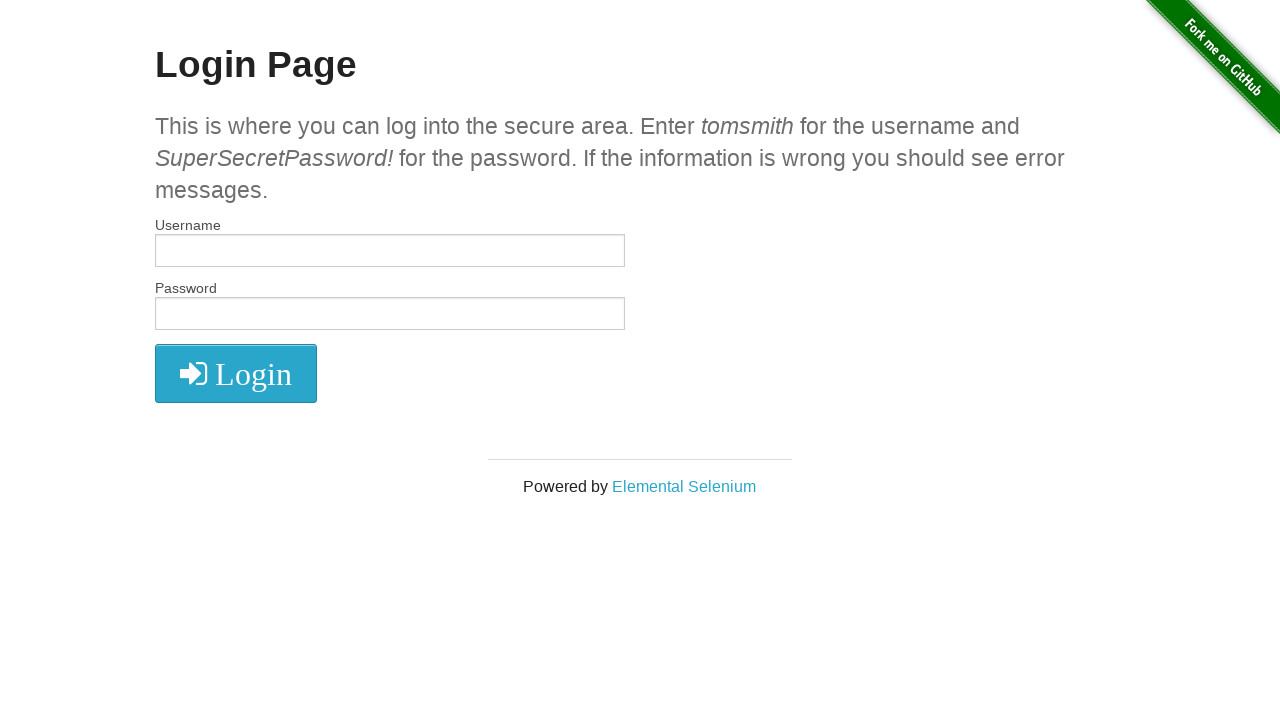

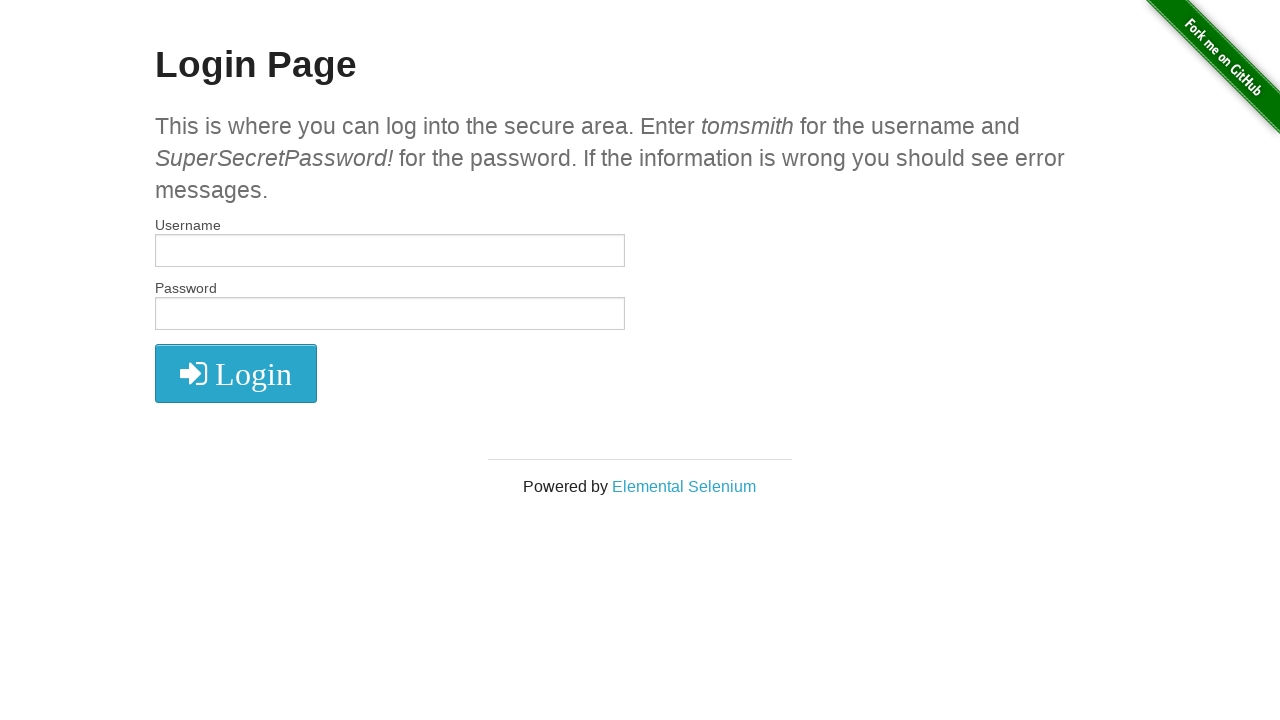